Tests the search functionality by searching for multiple product categories (Perfume, Face Wash, Baby Powder, Shampoo) using the search bar

Starting URL: https://www.tirabeauty.com

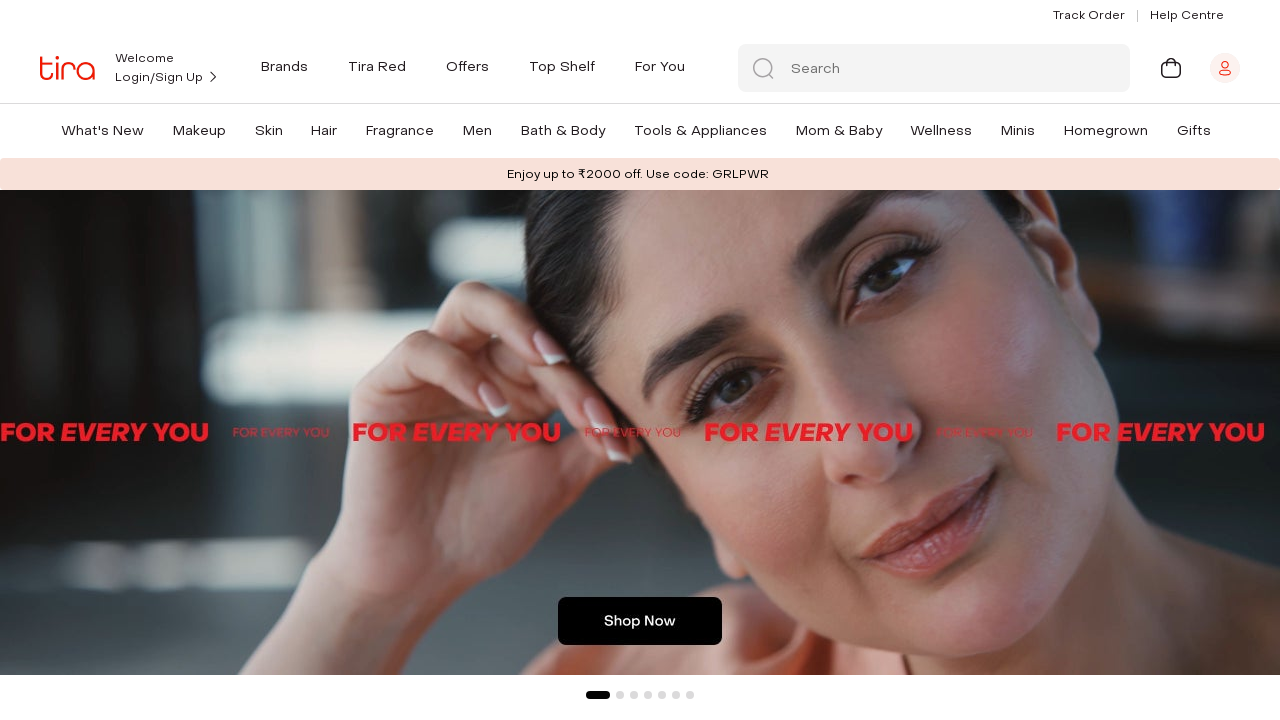

Cleared search input field on input#search
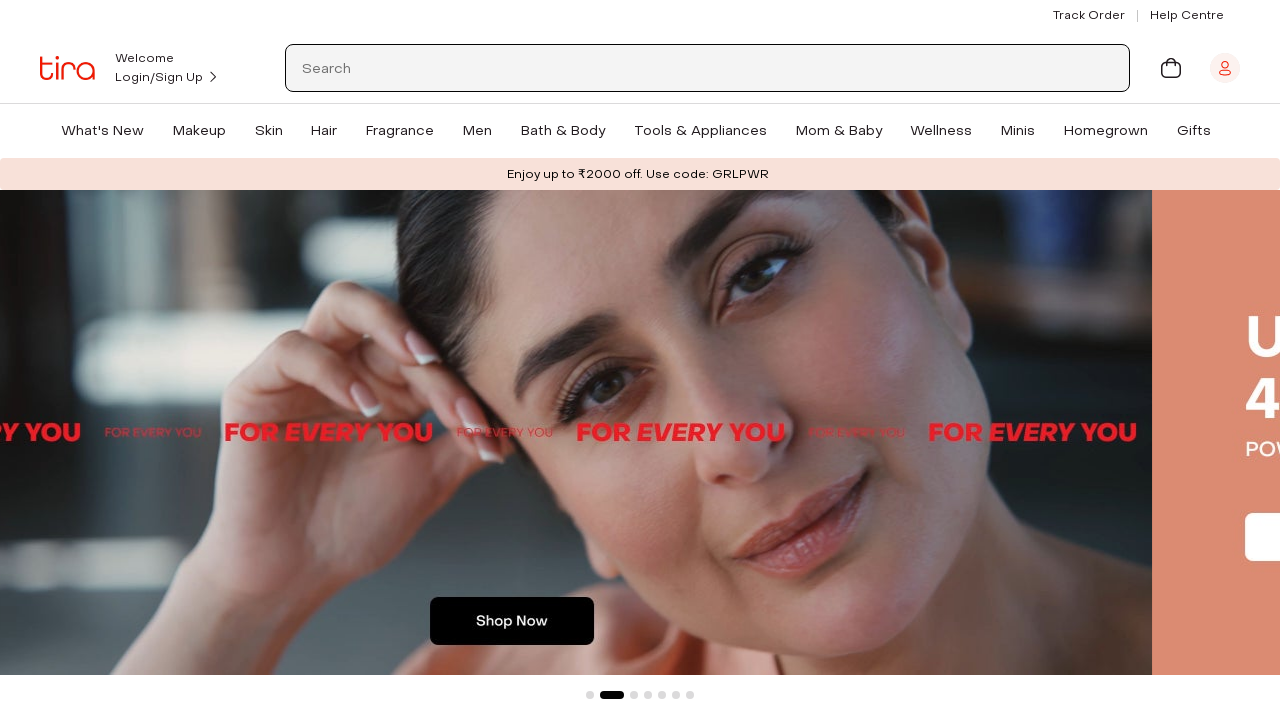

Filled search field with 'Perfume' on input#search
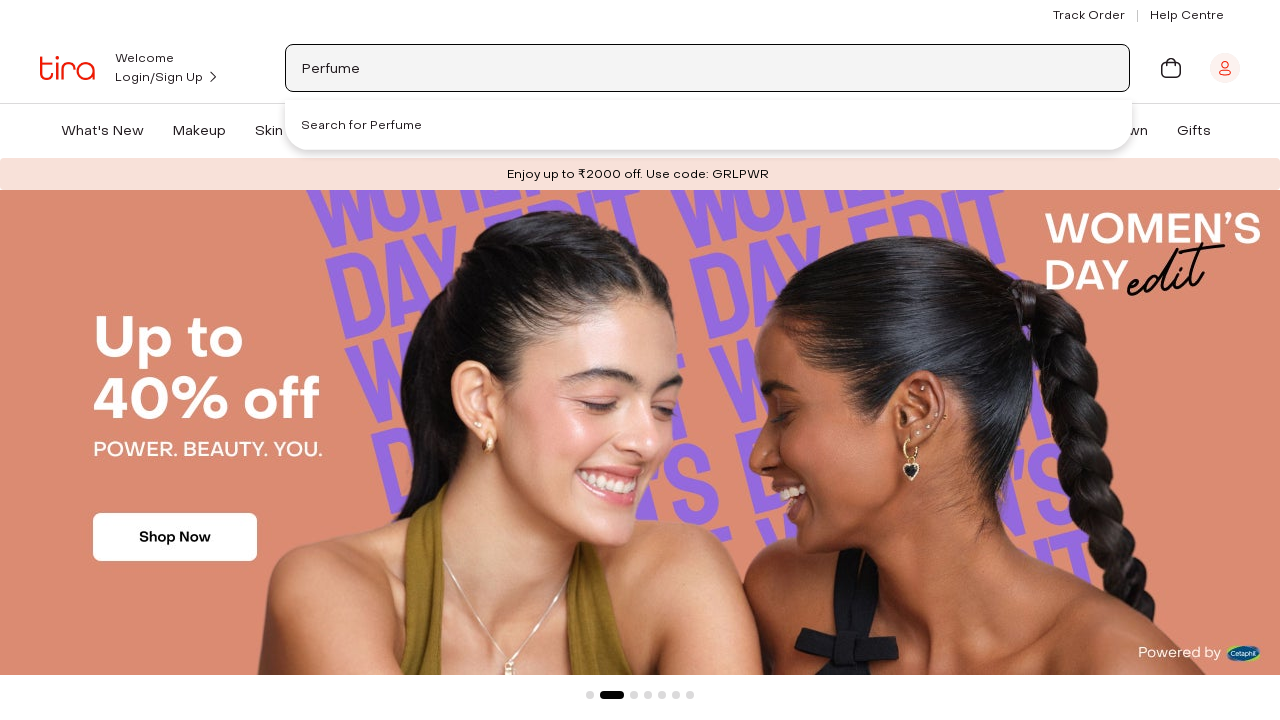

Pressed Enter to search for 'Perfume' on input#search
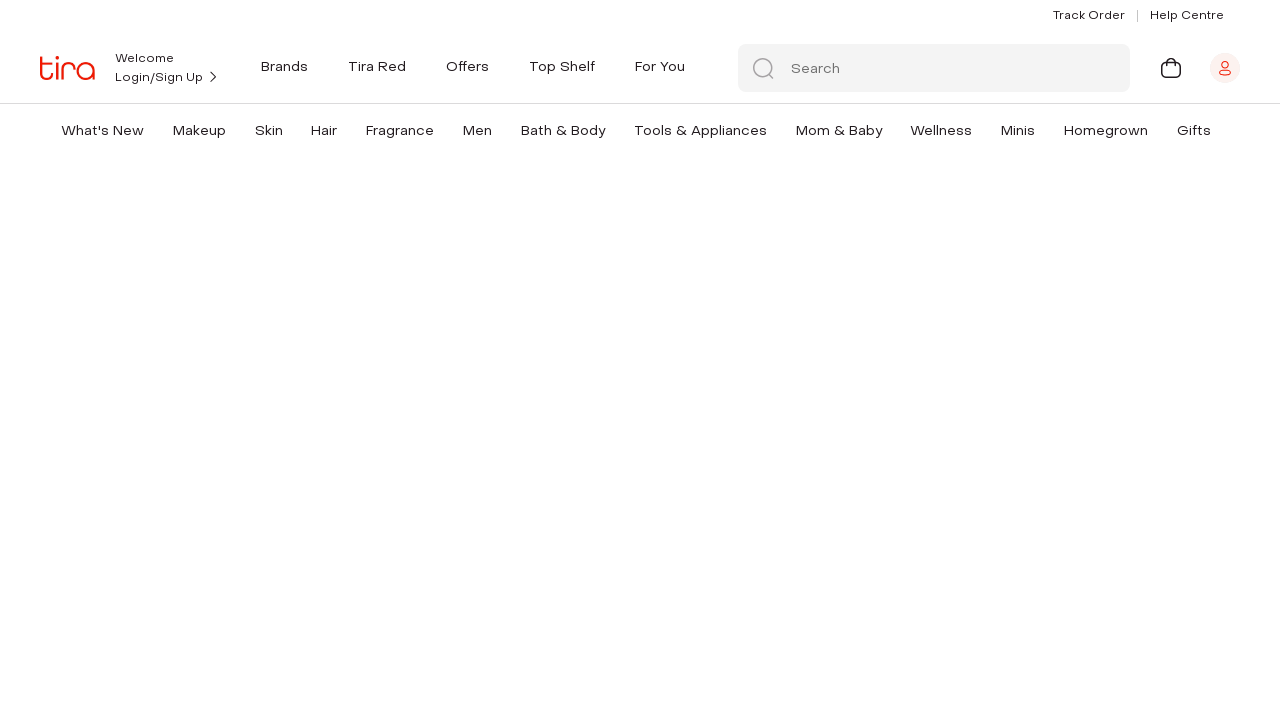

Waited for search results to load for 'Perfume'
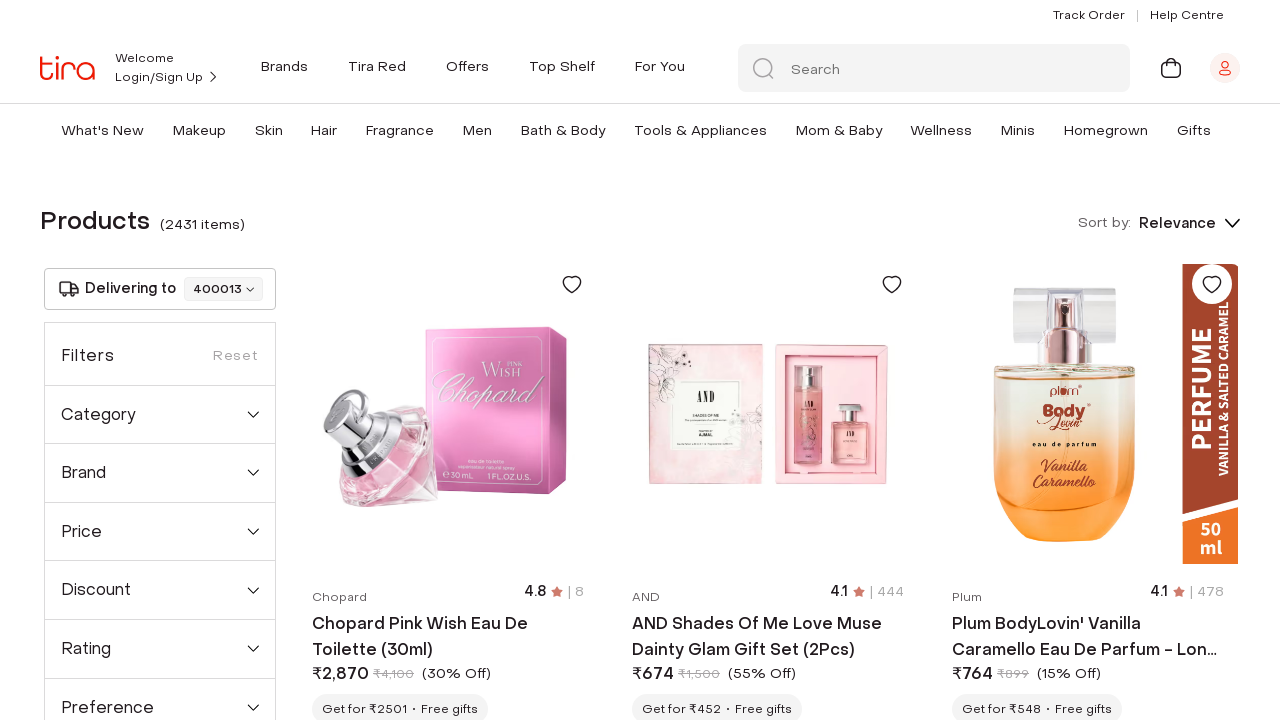

Cleared search input field on input#search
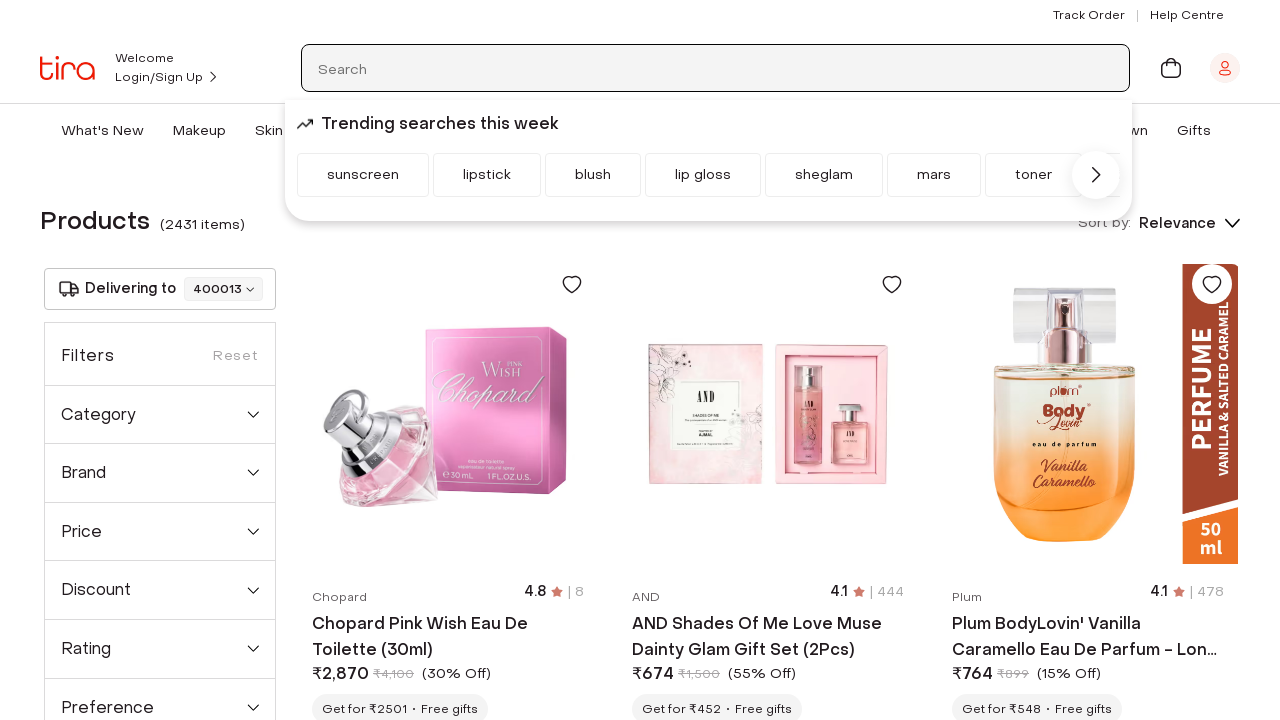

Filled search field with 'Face Wash' on input#search
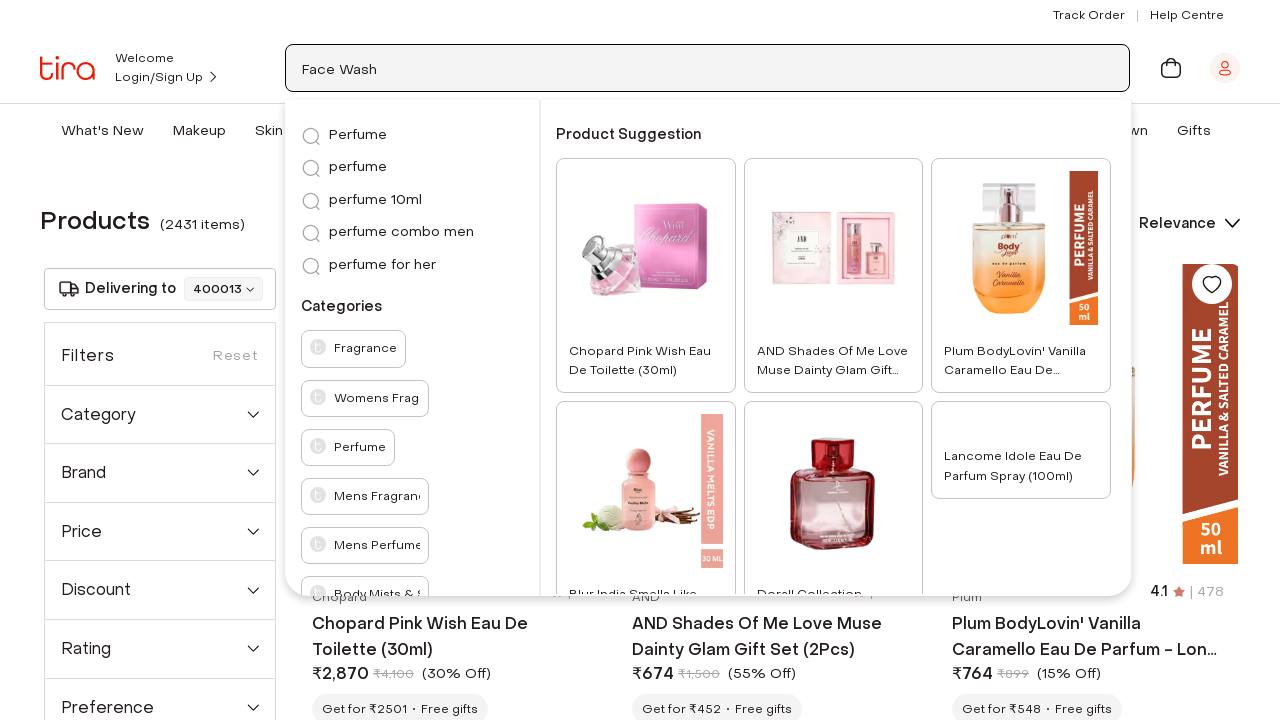

Pressed Enter to search for 'Face Wash' on input#search
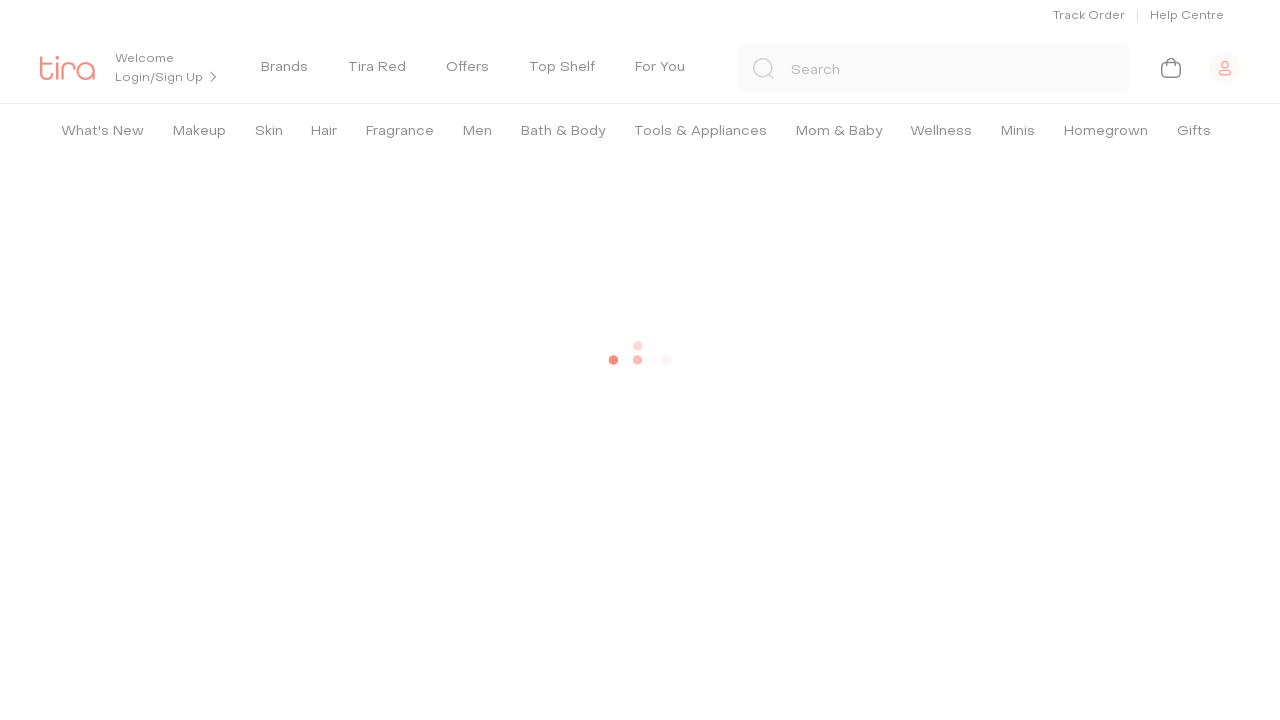

Waited for search results to load for 'Face Wash'
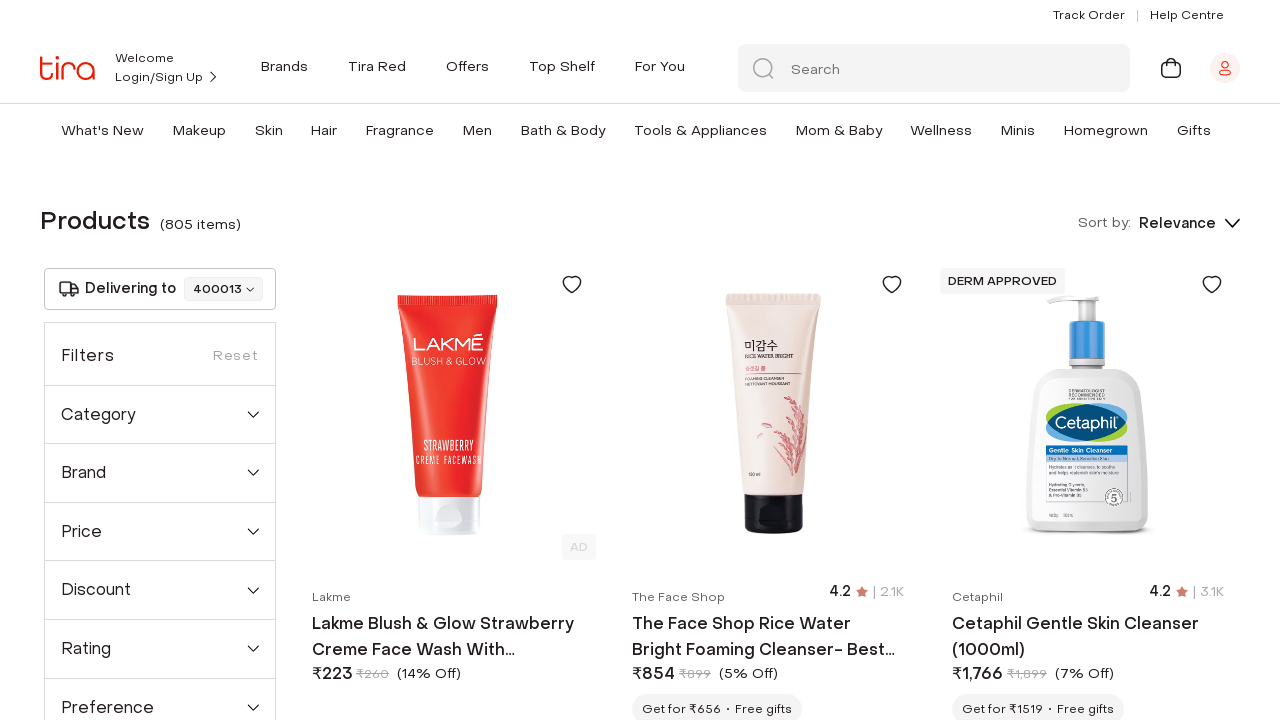

Cleared search input field on input#search
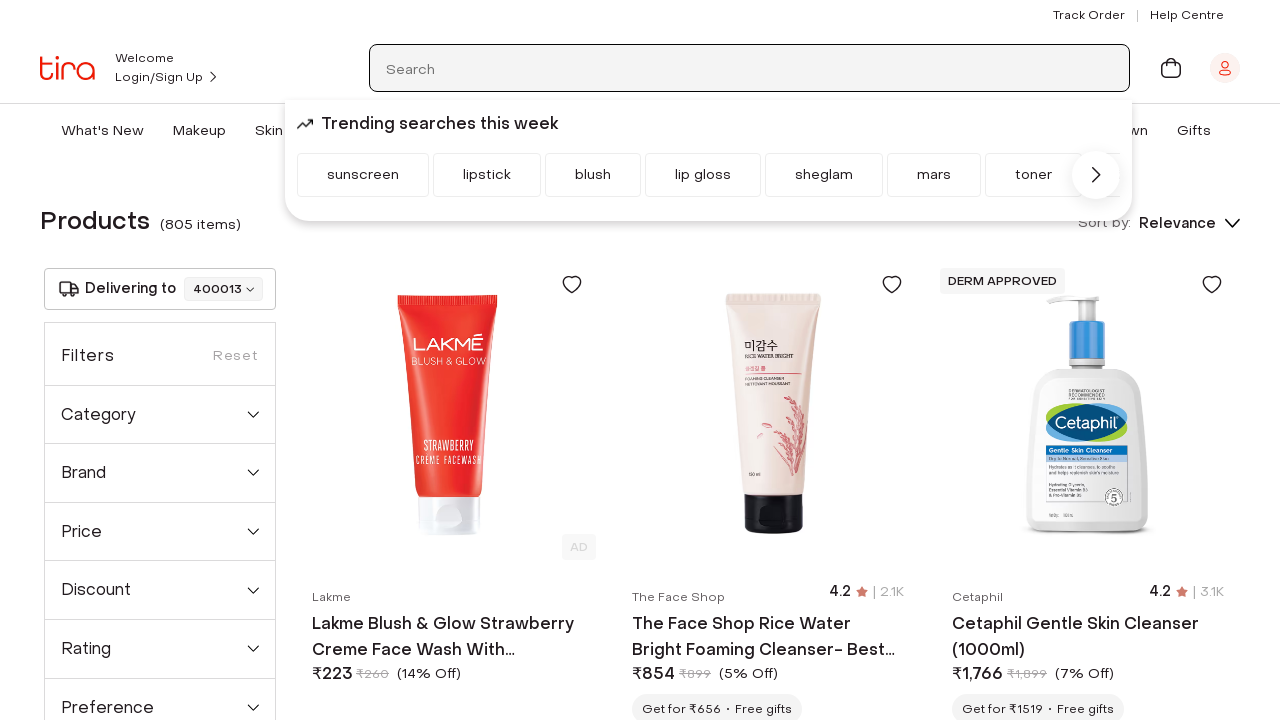

Filled search field with 'Baby Powder' on input#search
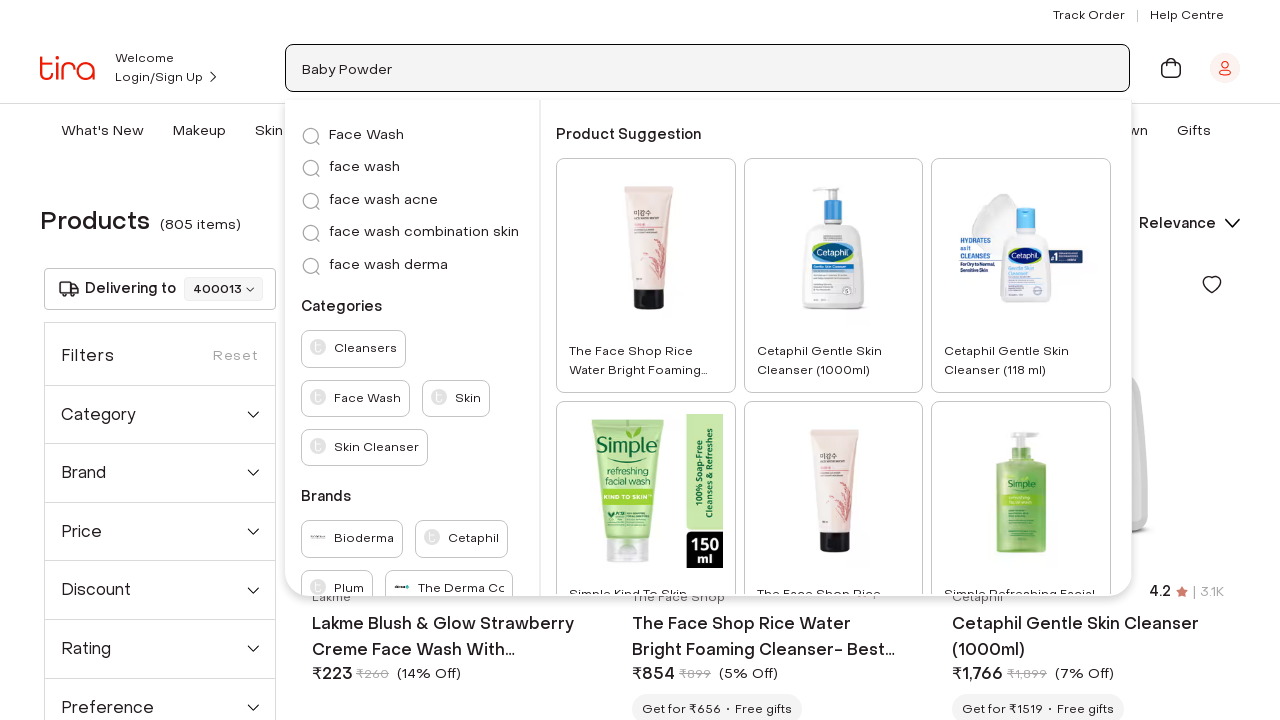

Pressed Enter to search for 'Baby Powder' on input#search
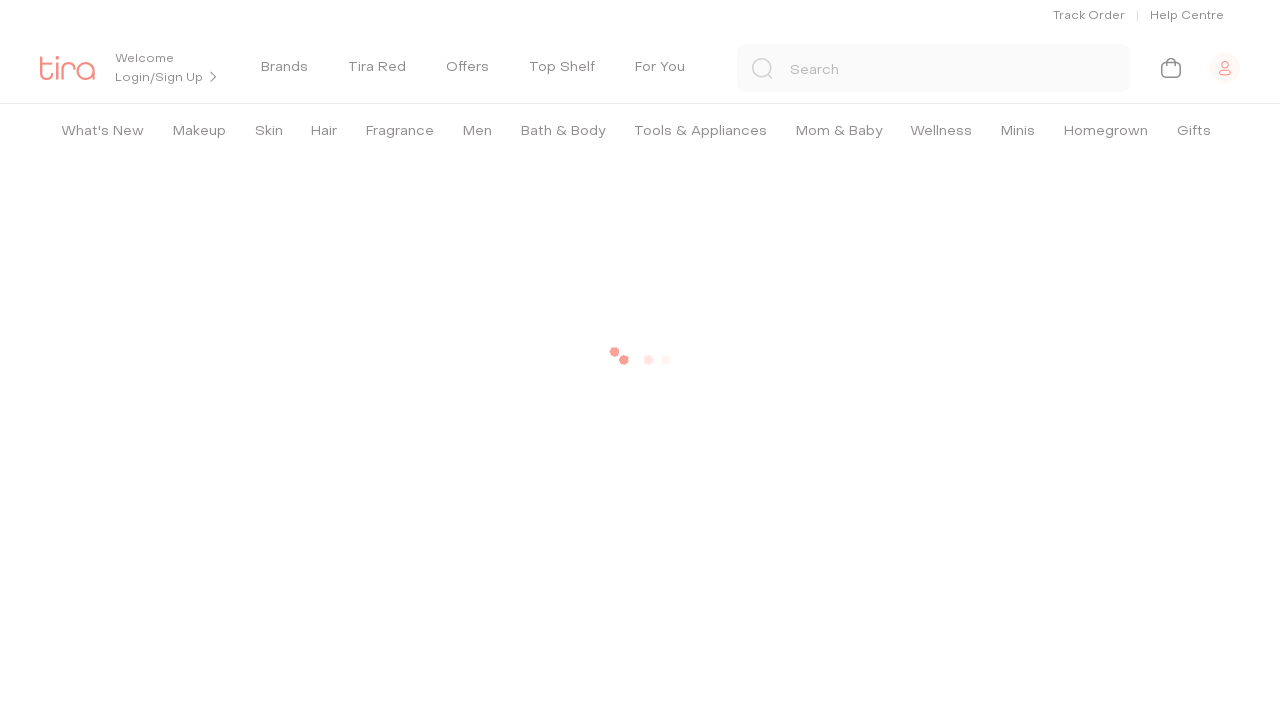

Waited for search results to load for 'Baby Powder'
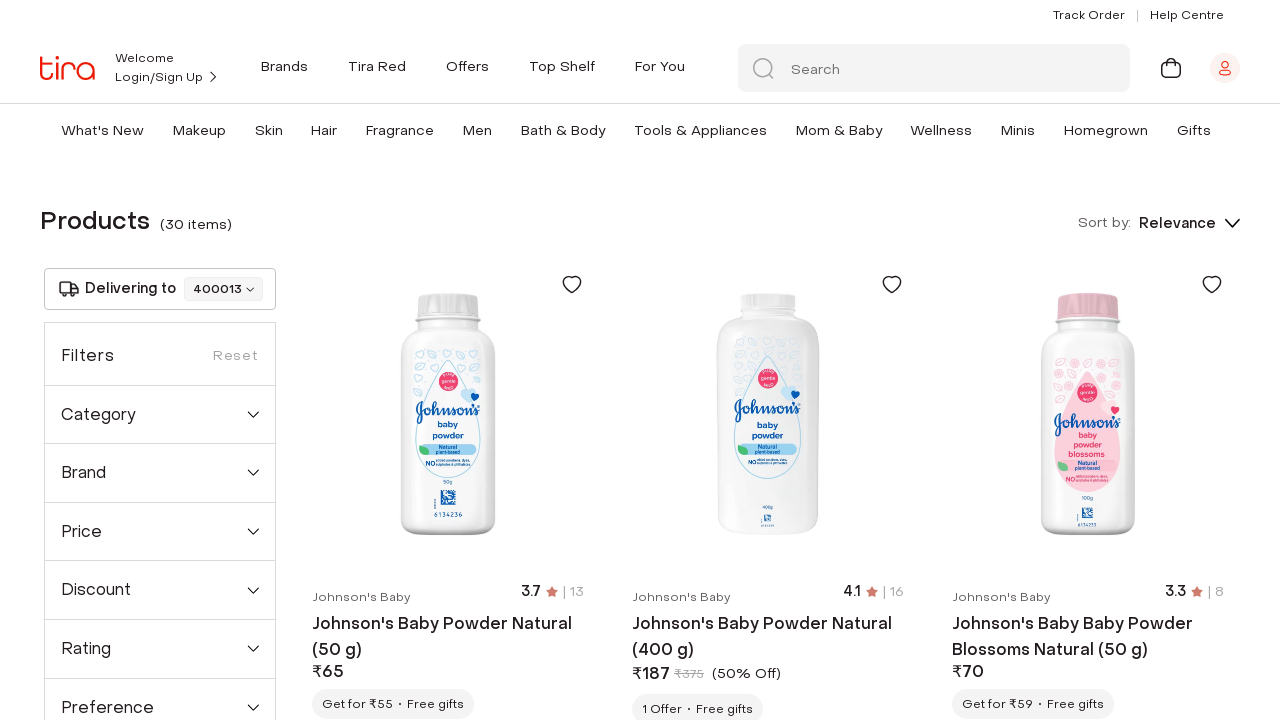

Cleared search input field on input#search
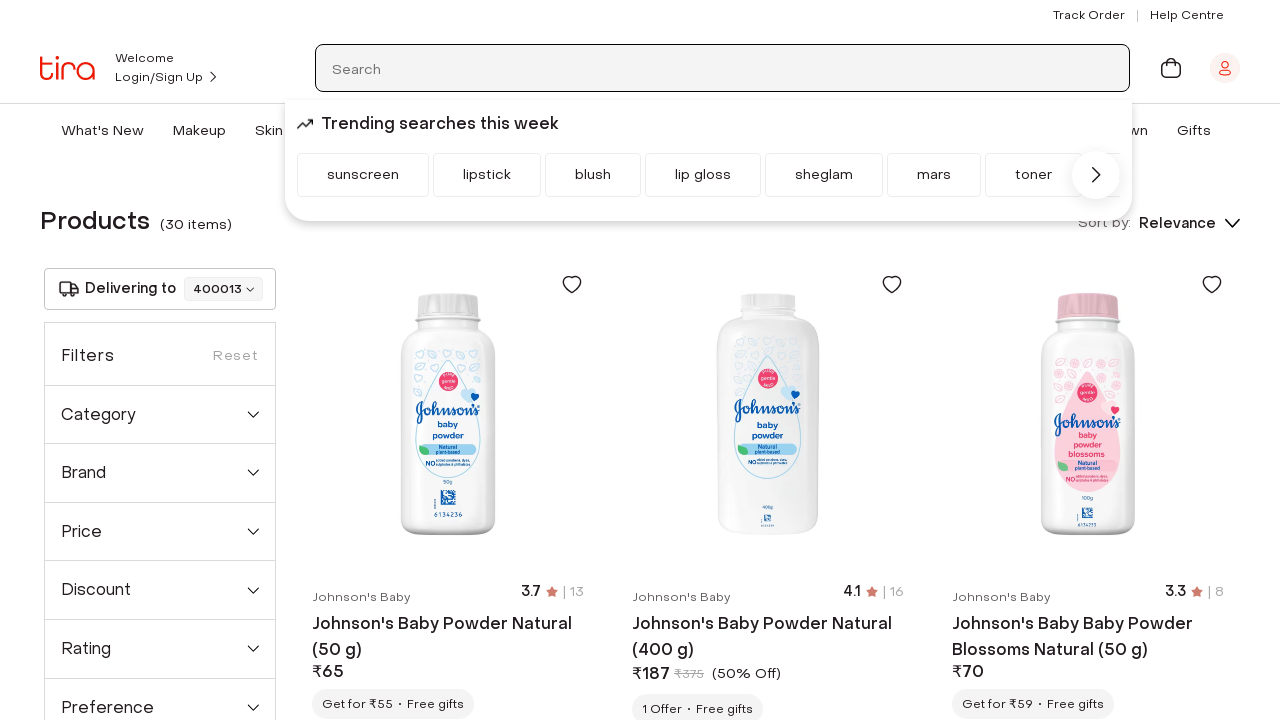

Filled search field with 'Shampoo' on input#search
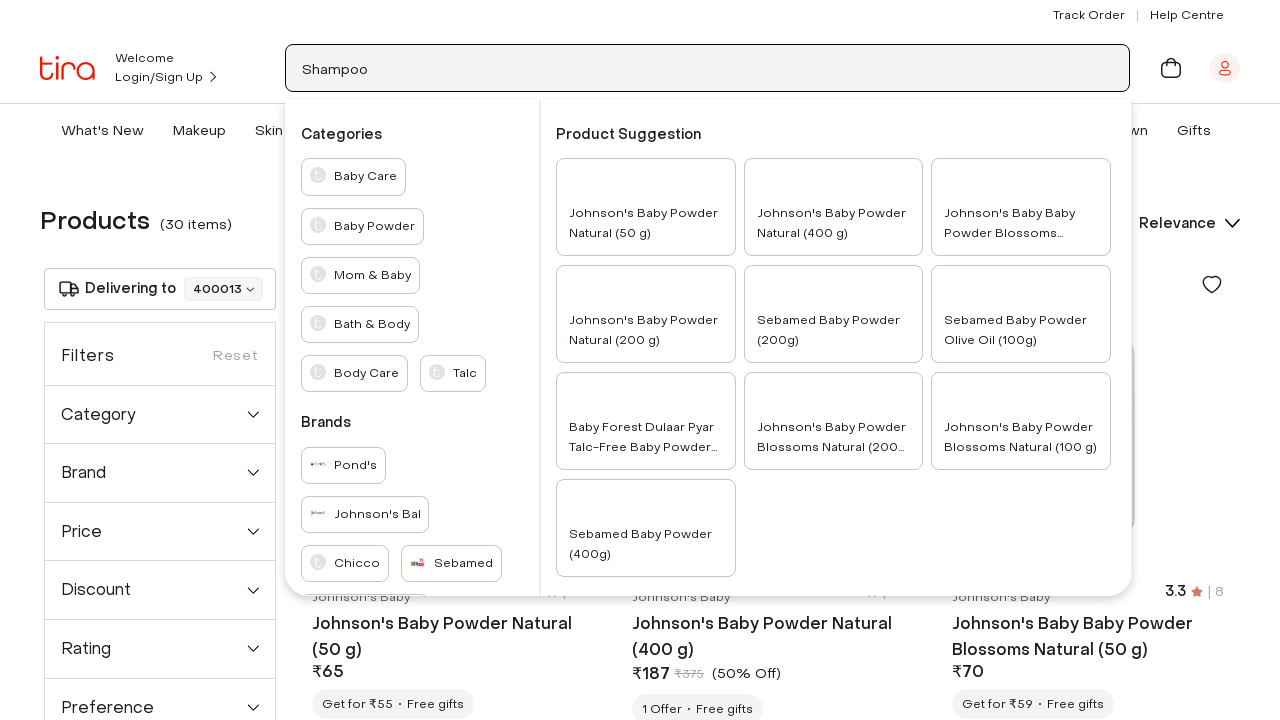

Pressed Enter to search for 'Shampoo' on input#search
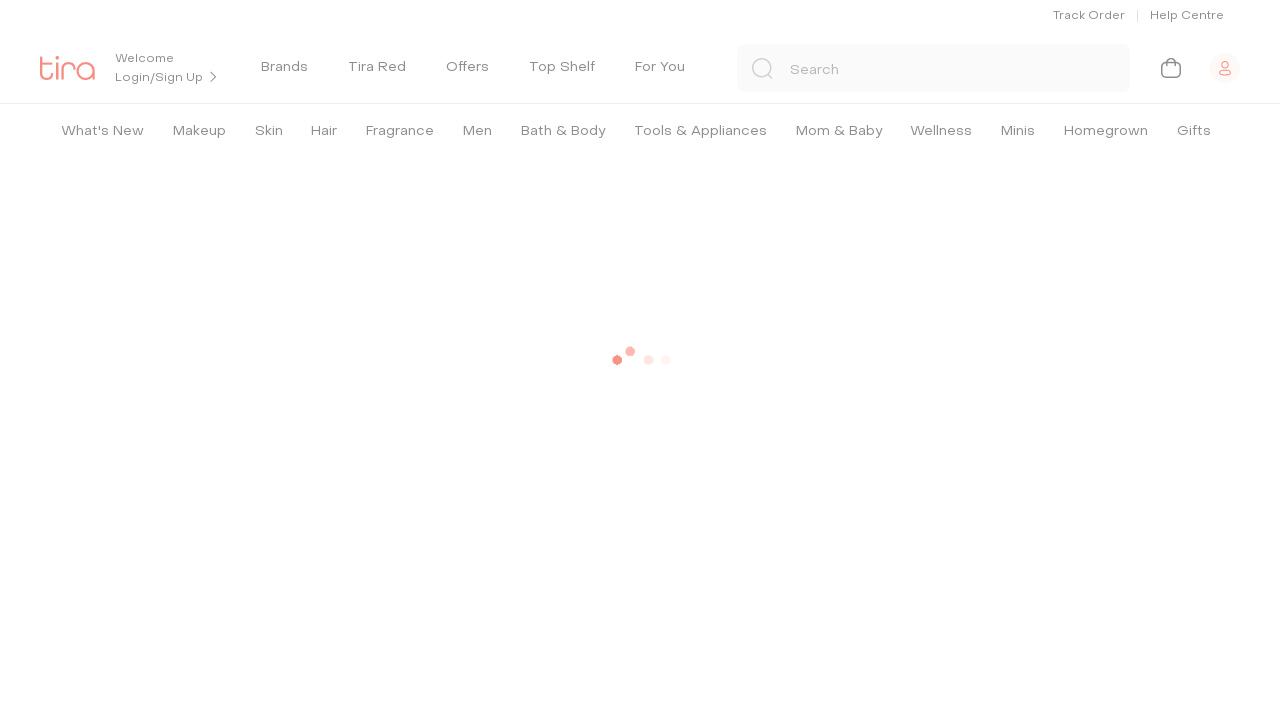

Waited for search results to load for 'Shampoo'
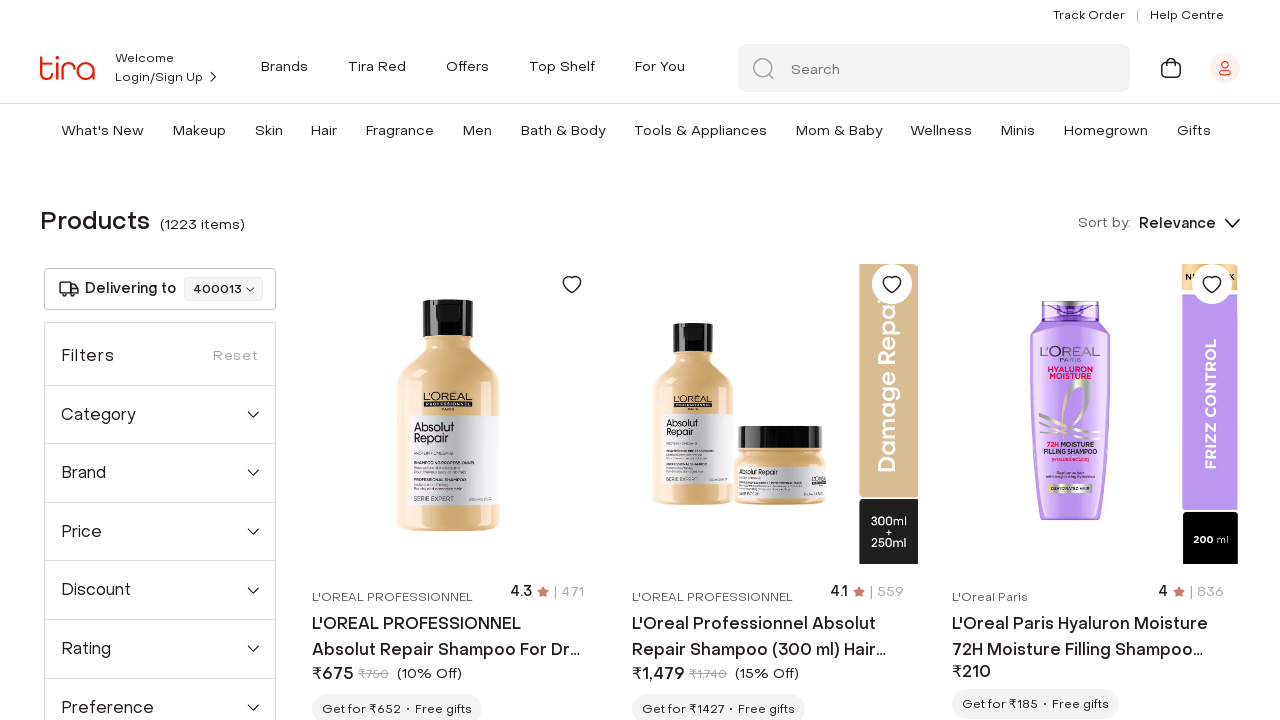

Navigated back to Tira Beauty homepage
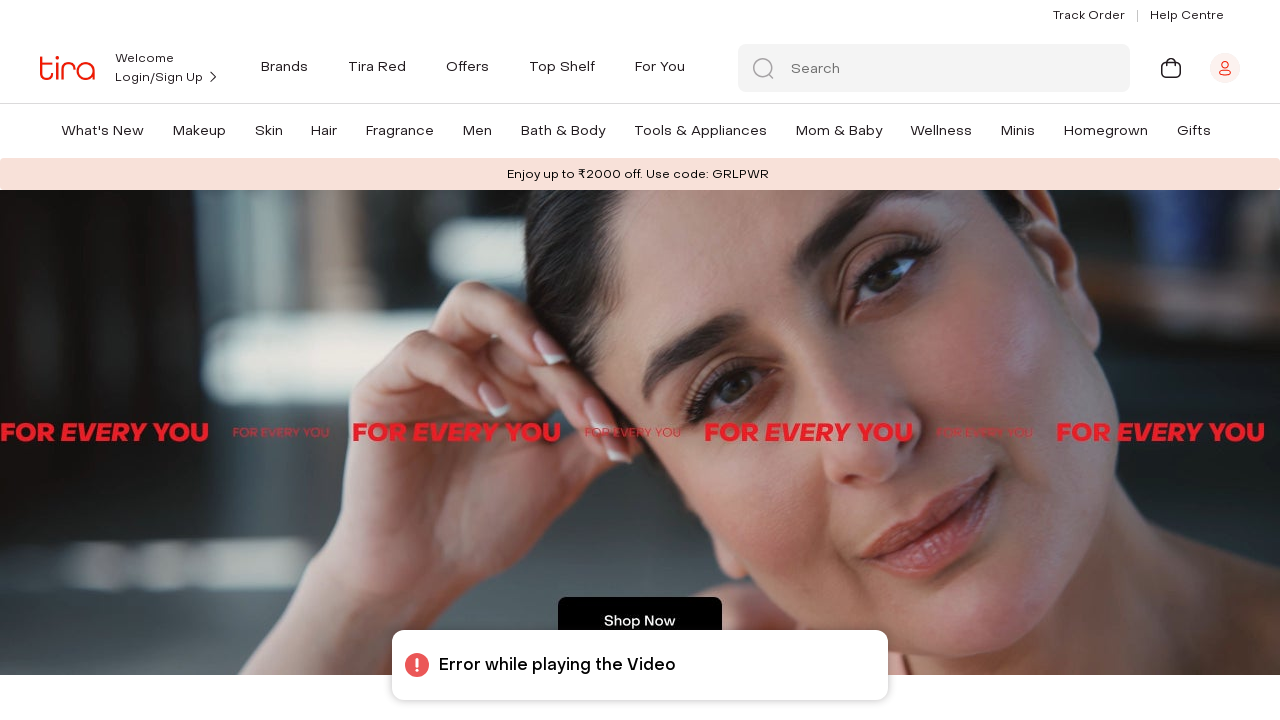

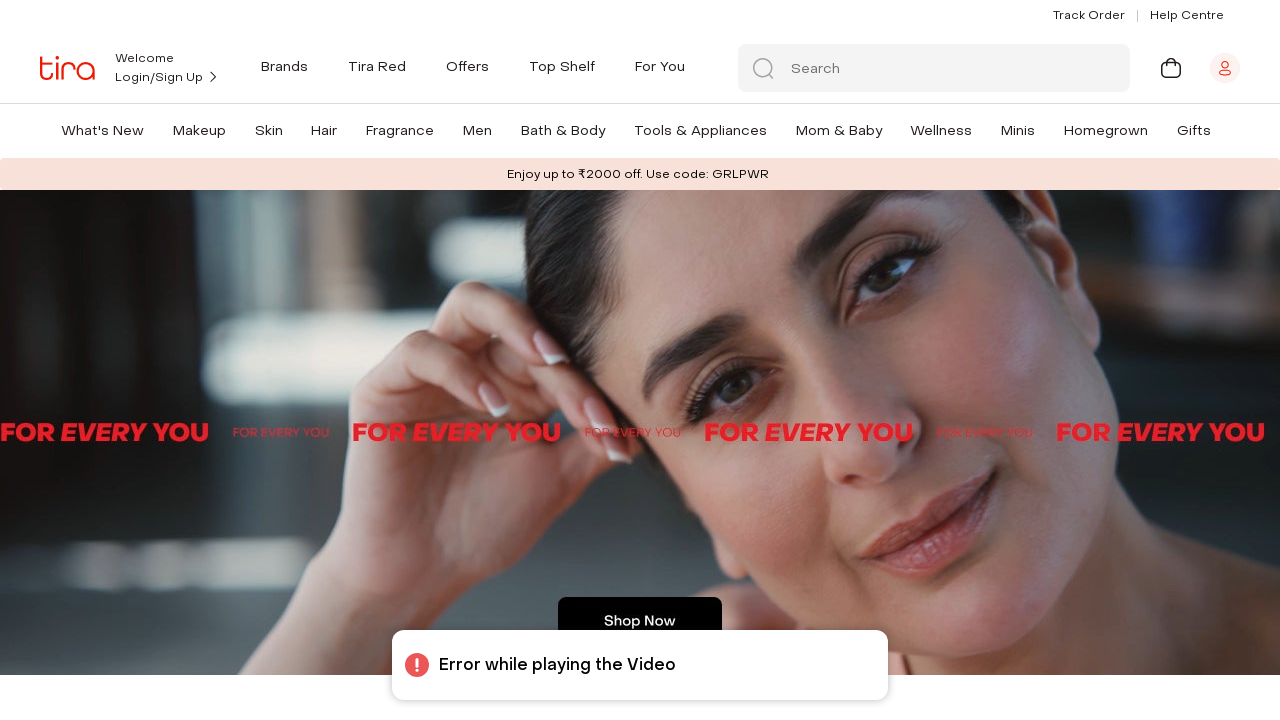